Tests closing a modal/entry ad popup by clicking the close button in the modal footer

Starting URL: http://the-internet.herokuapp.com/entry_ad

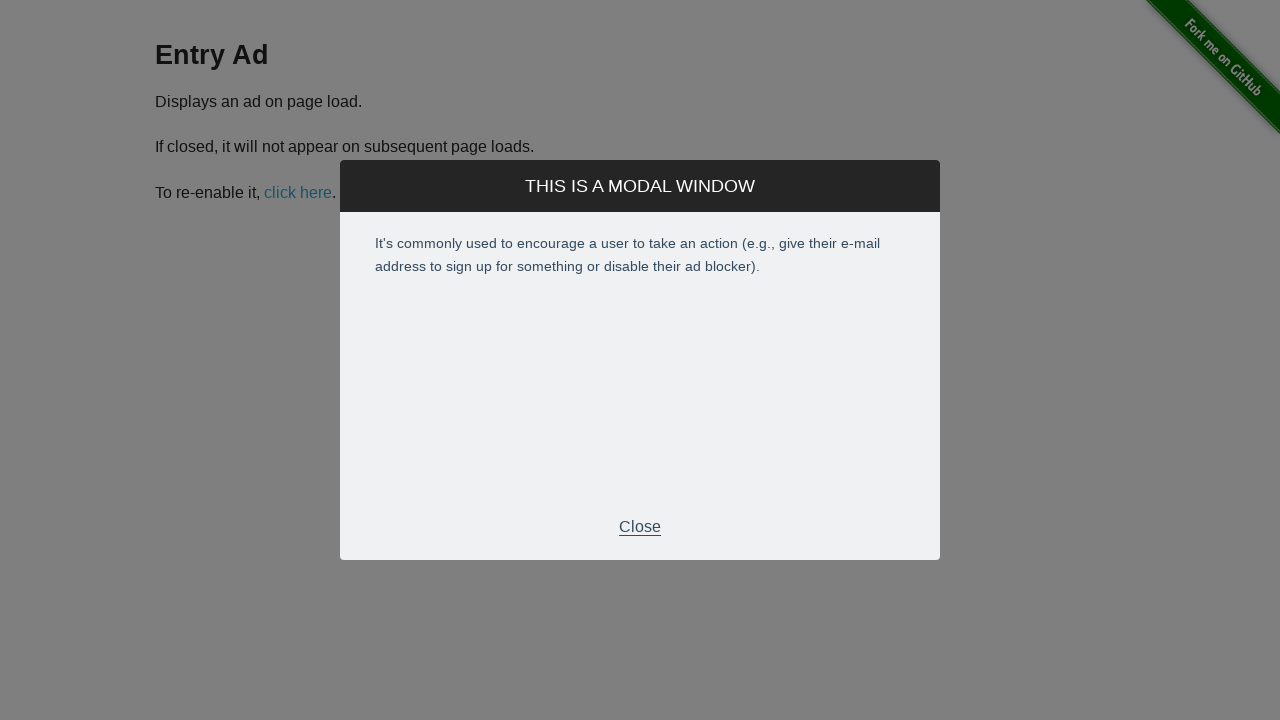

Waited for entry ad modal footer to appear
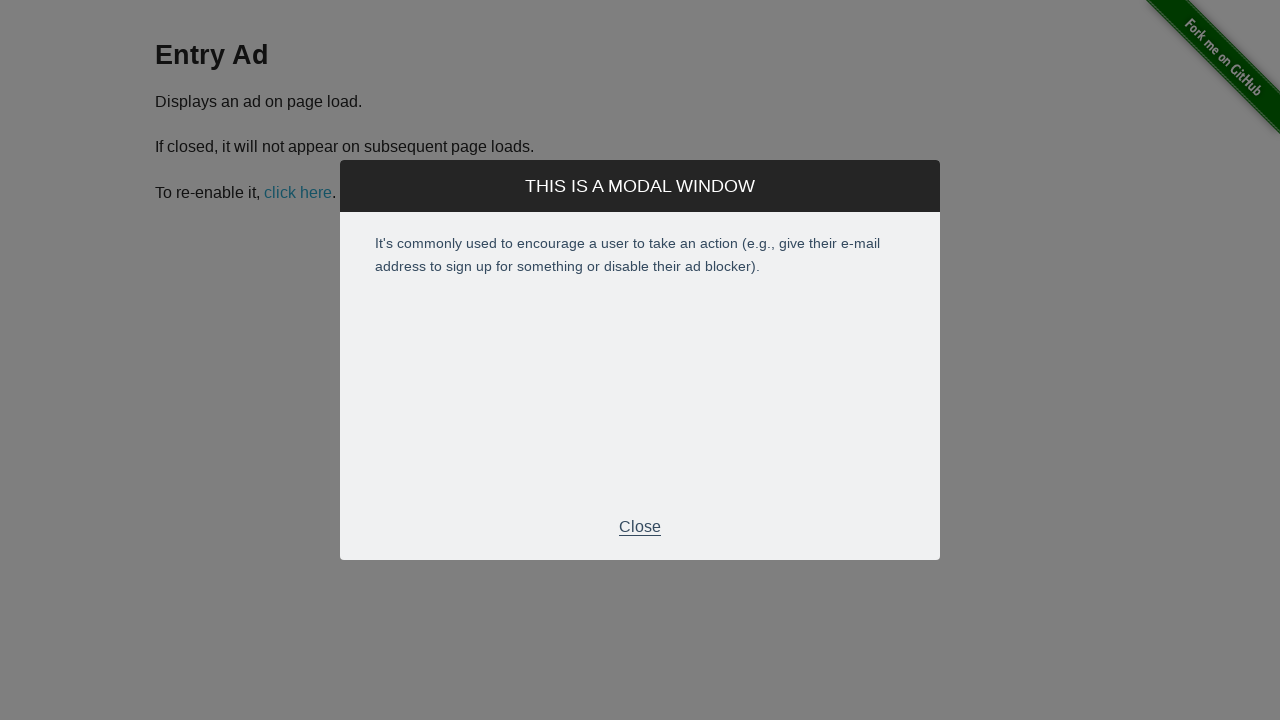

Clicked close button in modal footer at (640, 527) on div.modal-footer > p
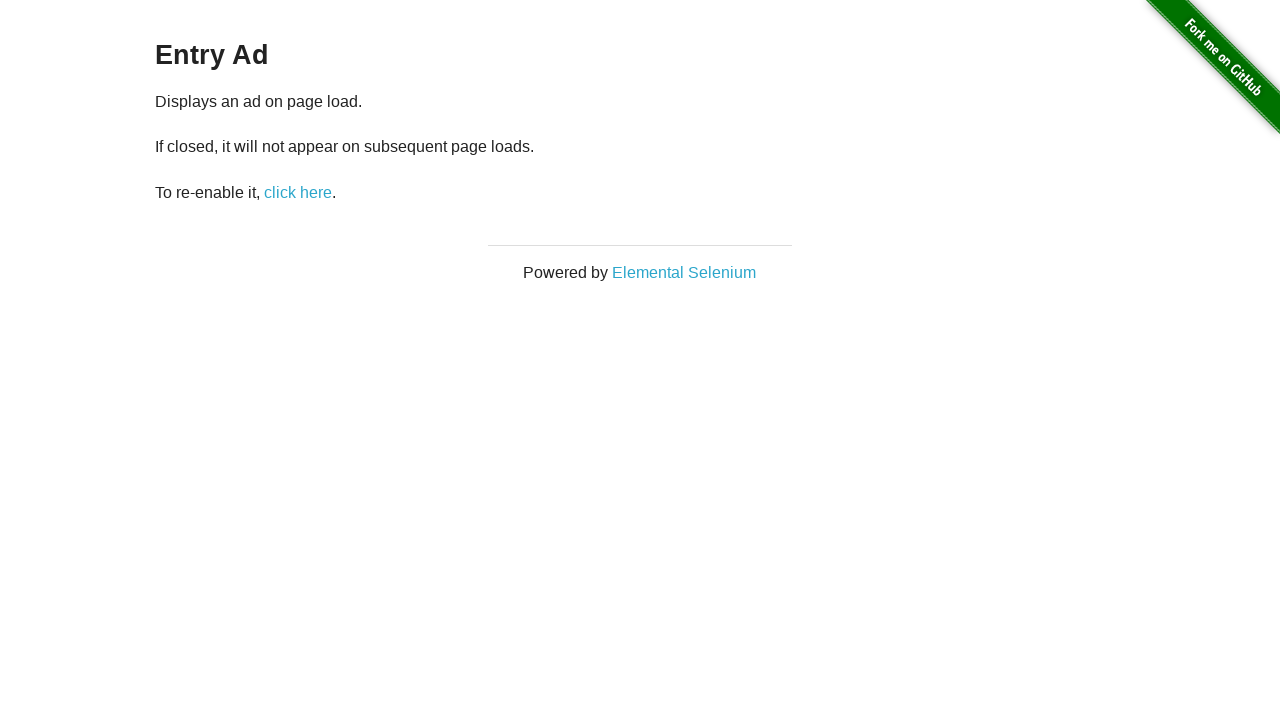

Entry ad modal closed successfully
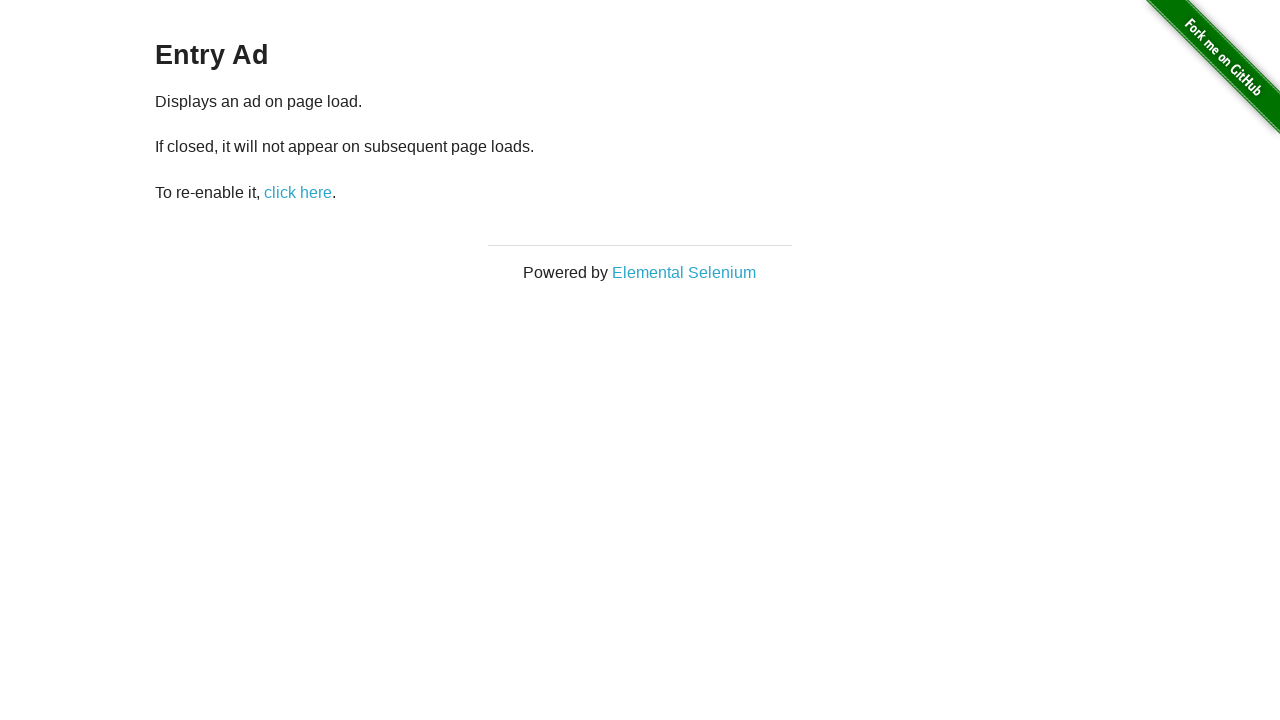

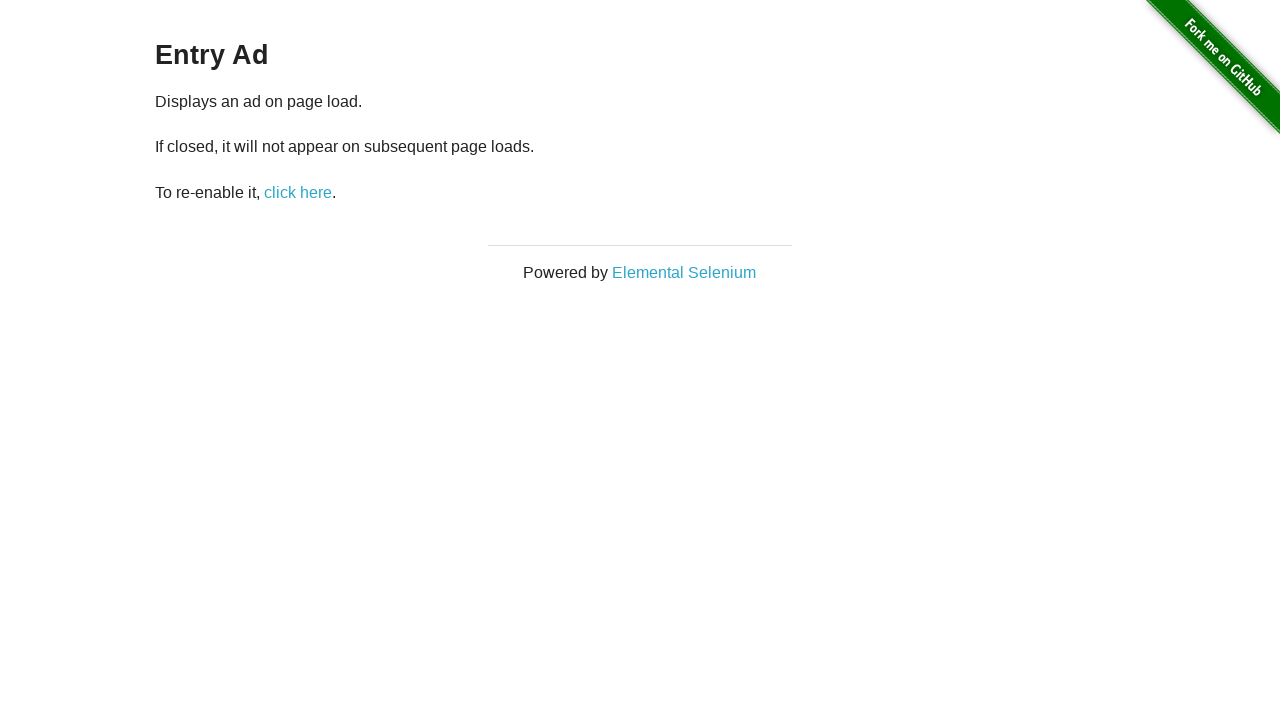